Navigates to MakeMyTrip website and performs page scrolling using keyboard actions

Starting URL: https://www.makemytrip.com/

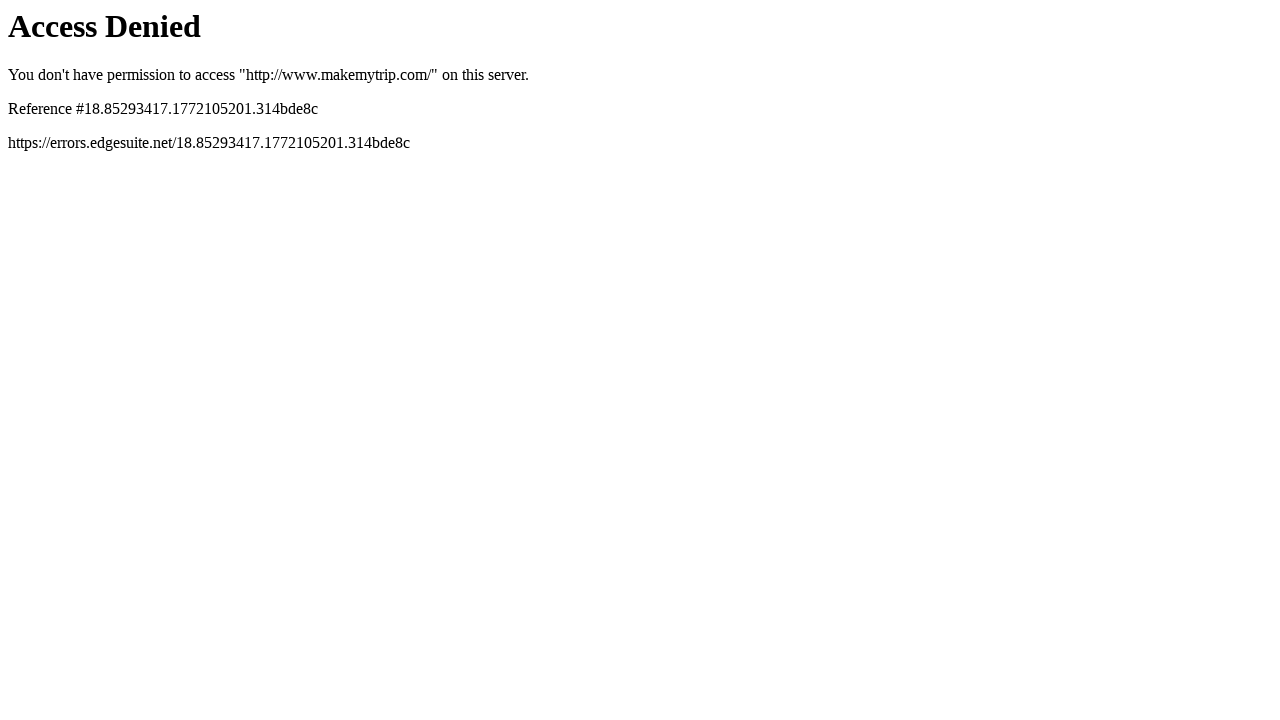

Navigated to MakeMyTrip website
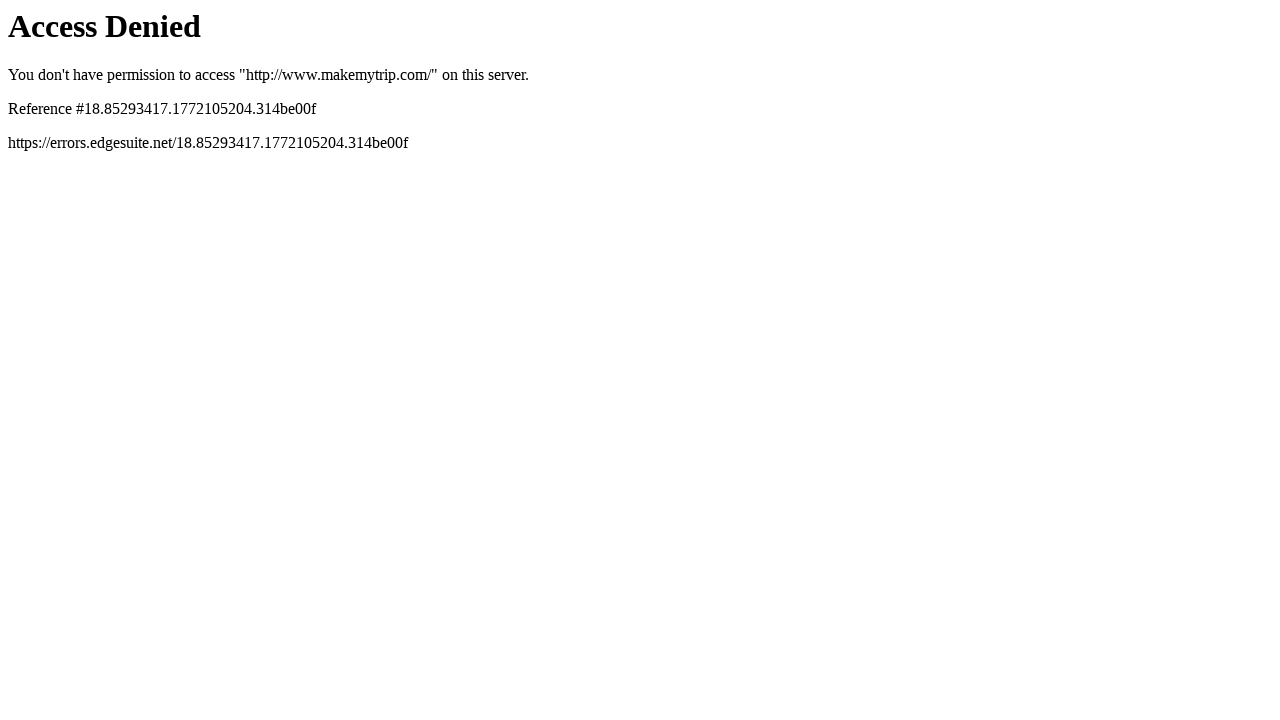

Pressed PageDown key to scroll page down
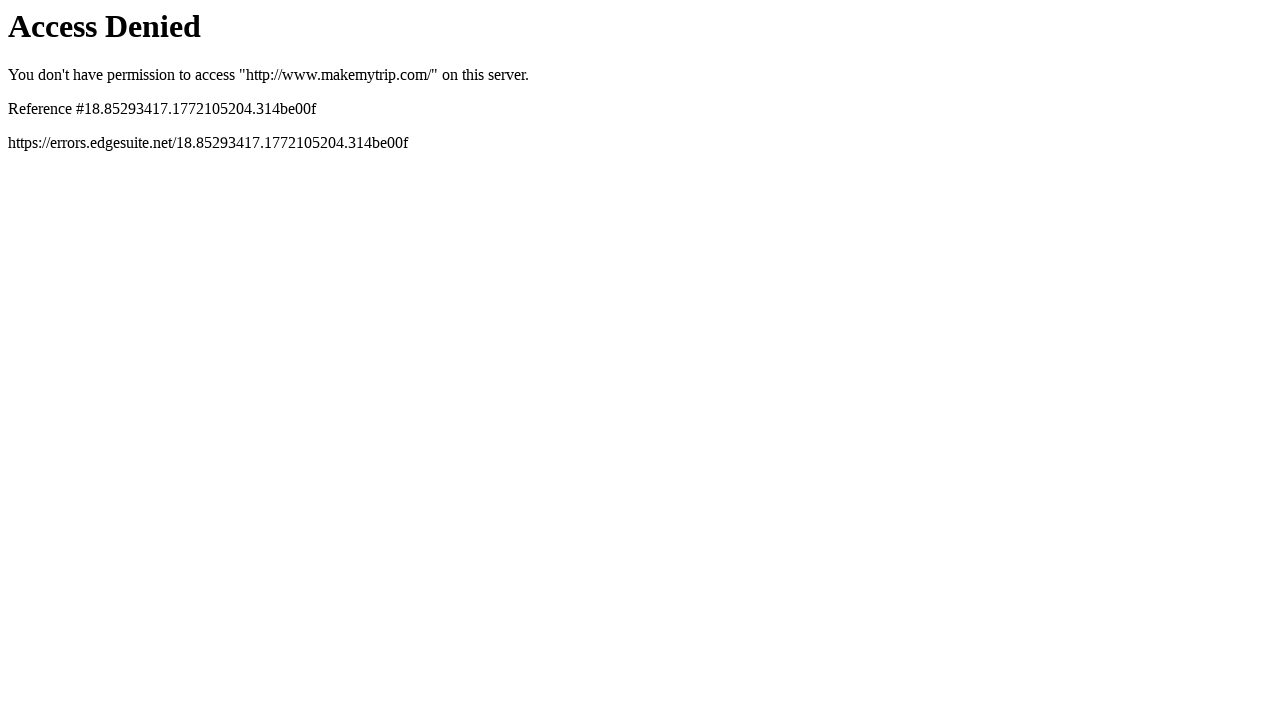

Pressed PageDown key again to scroll further down
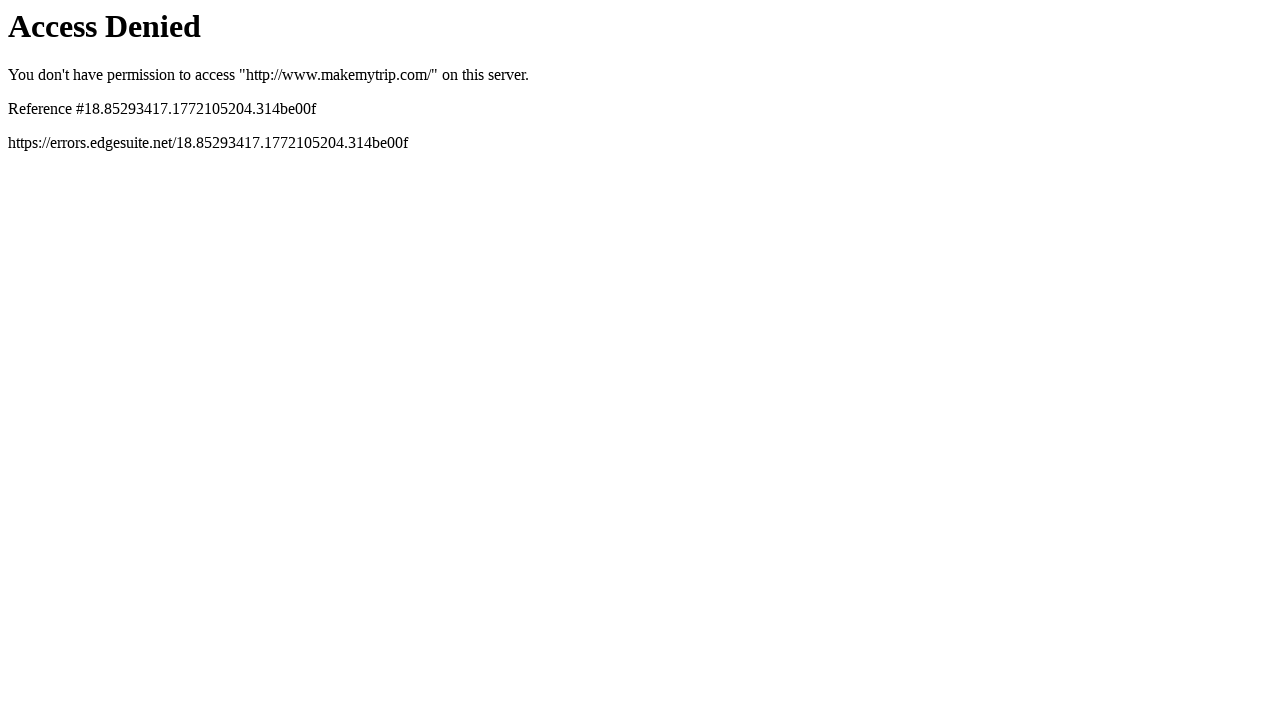

Waited for lazy-loaded content to load
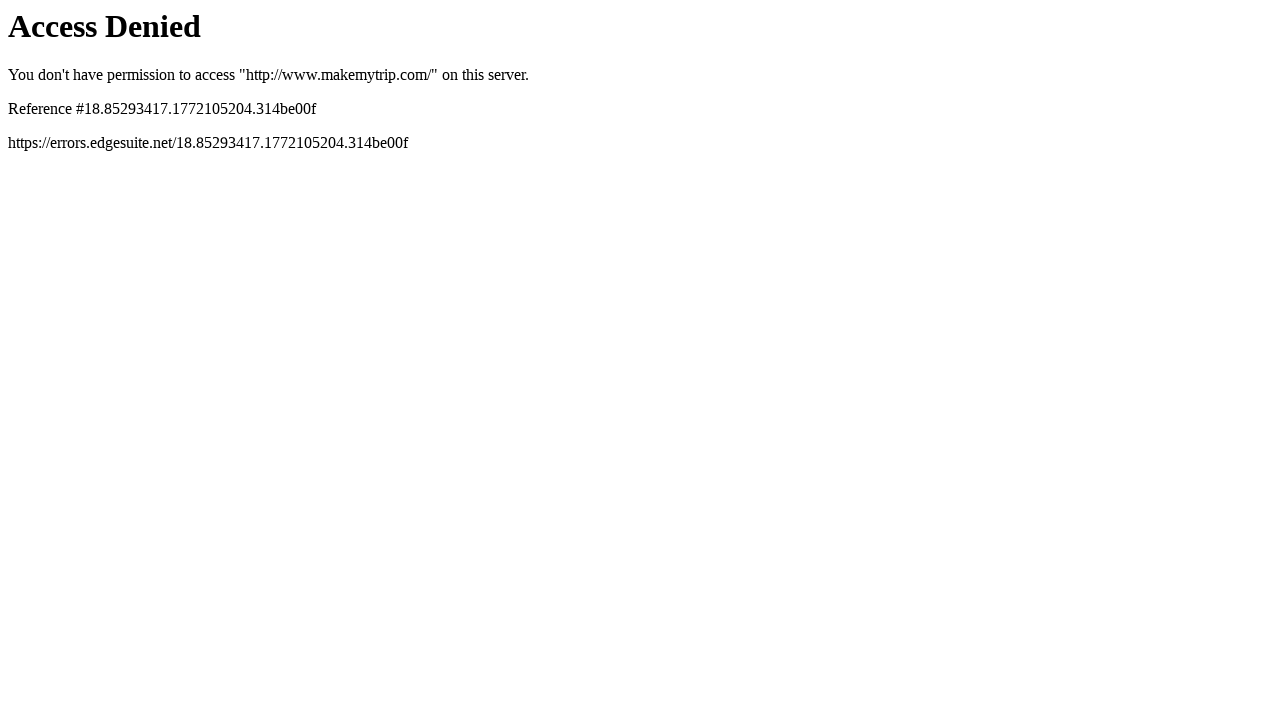

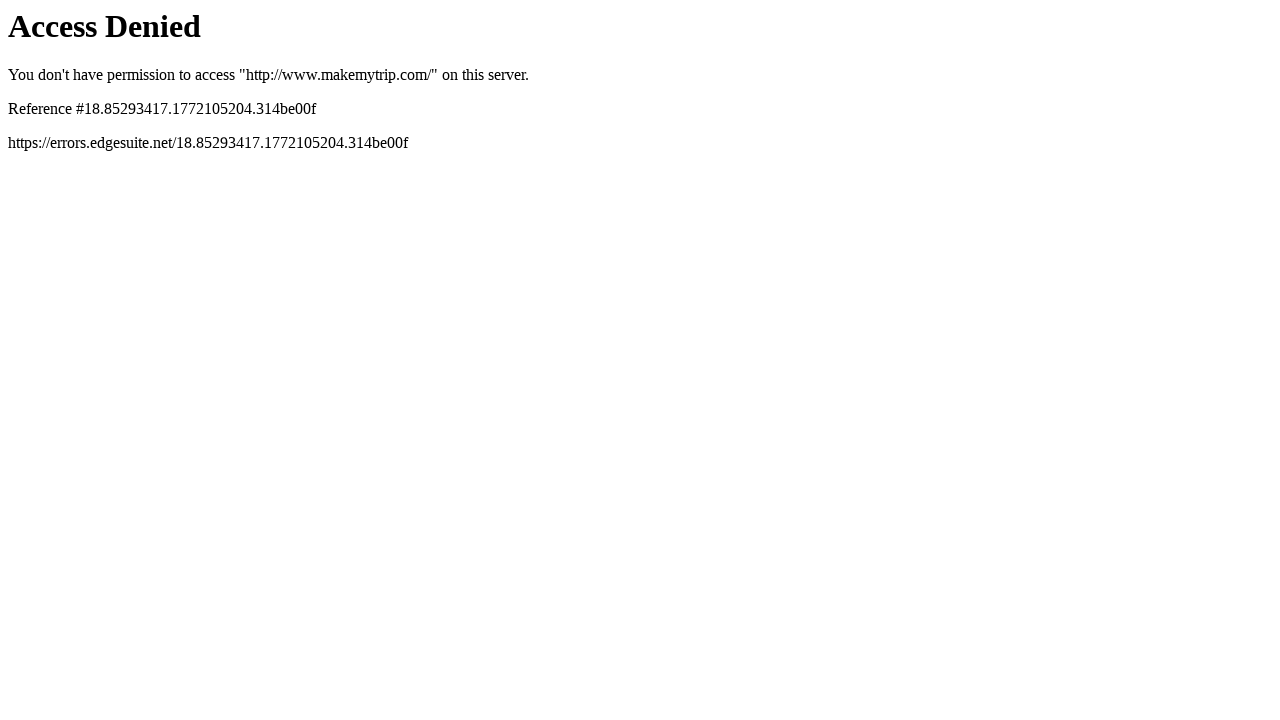